Tests dynamic loading by clicking a button and waiting for an element to appear

Starting URL: http://the-internet.herokuapp.com/dynamic_loading/2

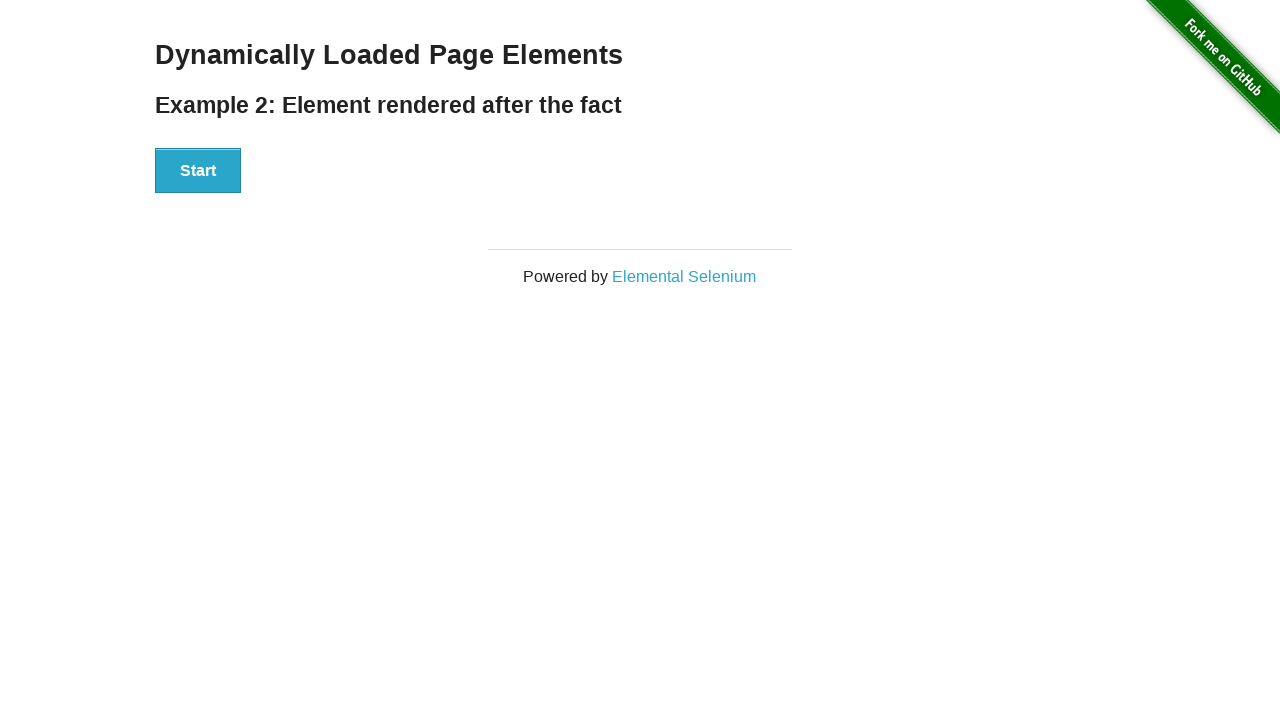

Clicked the start button to initiate dynamic loading at (198, 171) on xpath=//*[@id='start']/button
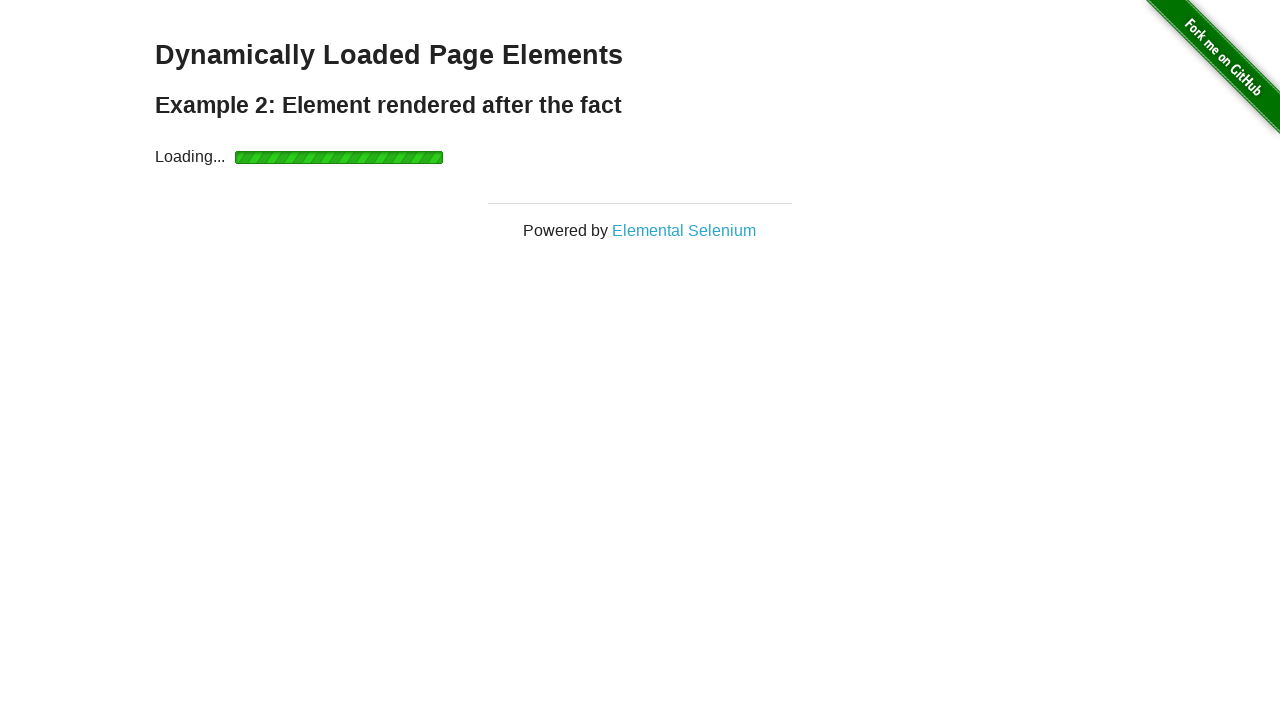

Waited for the finish element to appear after dynamic loading completed
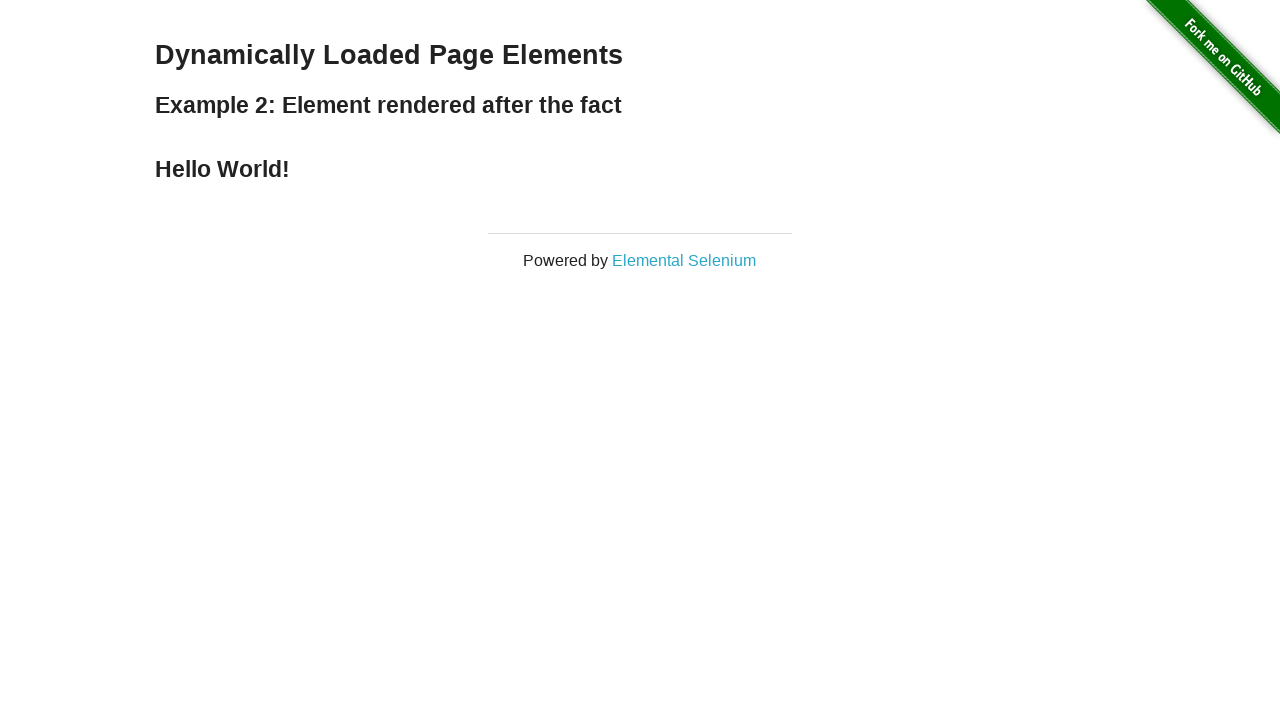

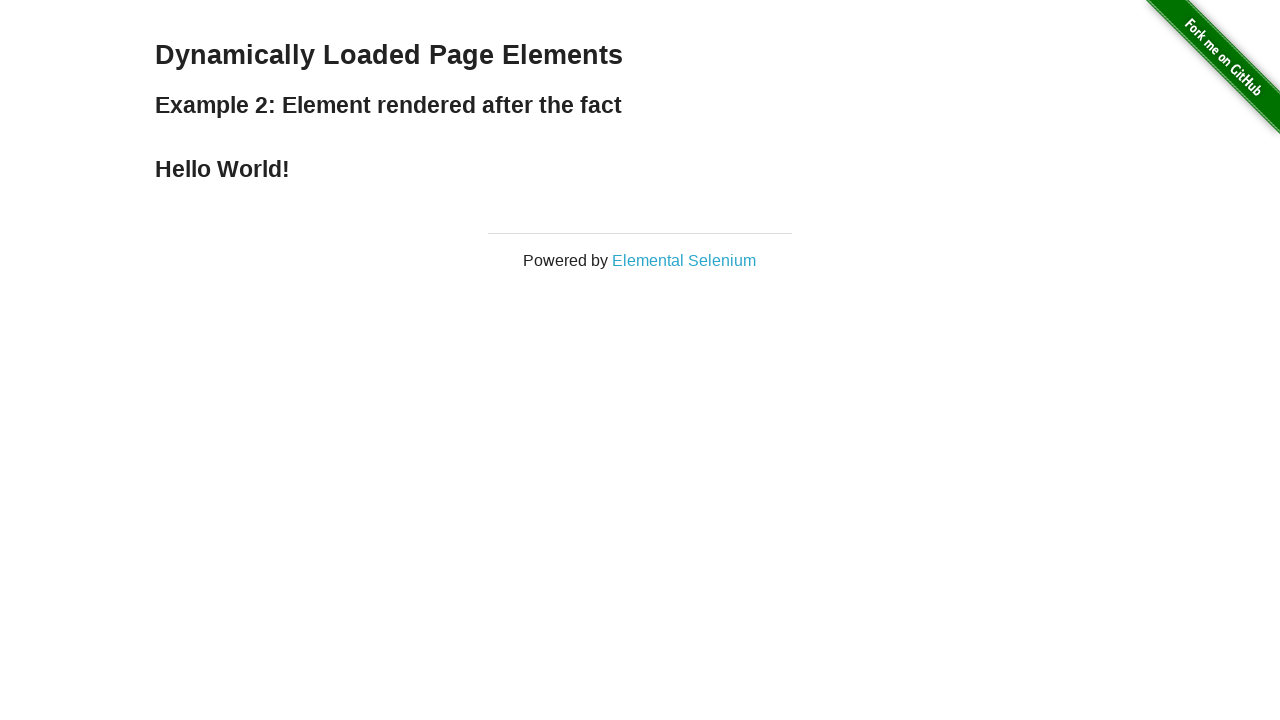